Tests Bootstrap dropdown functionality by opening the dropdown menu and selecting a specific option from the list

Starting URL: http://seleniumpractise.blogspot.com/2016/08/bootstrap-dropdown-example-for-selenium.html

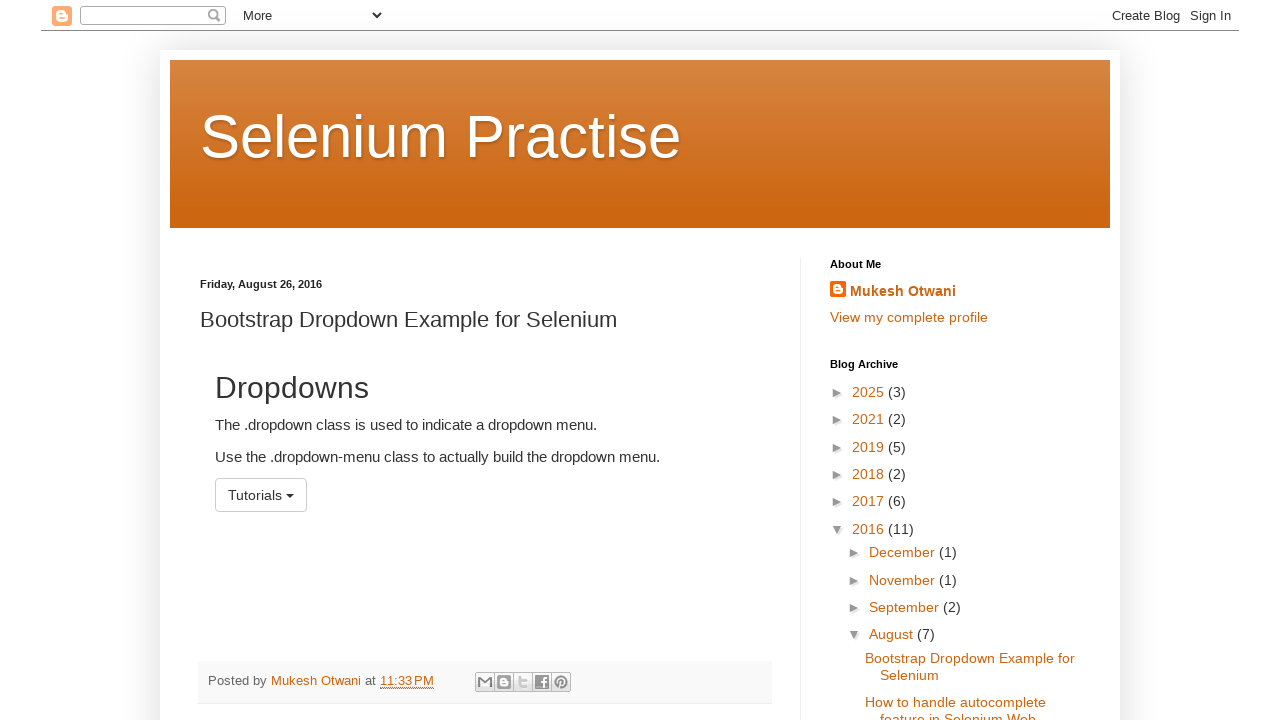

Clicked on the Bootstrap dropdown menu to open it at (261, 495) on xpath=//*[@id='menu1']
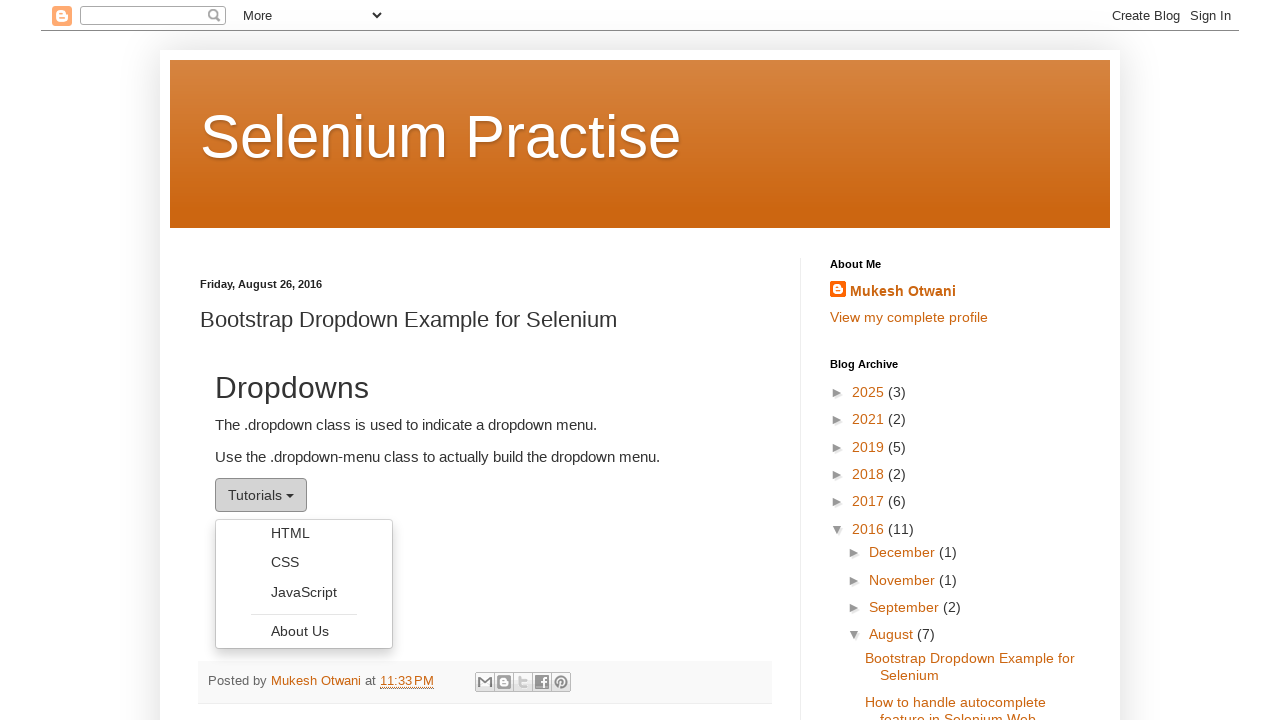

Dropdown menu items became visible
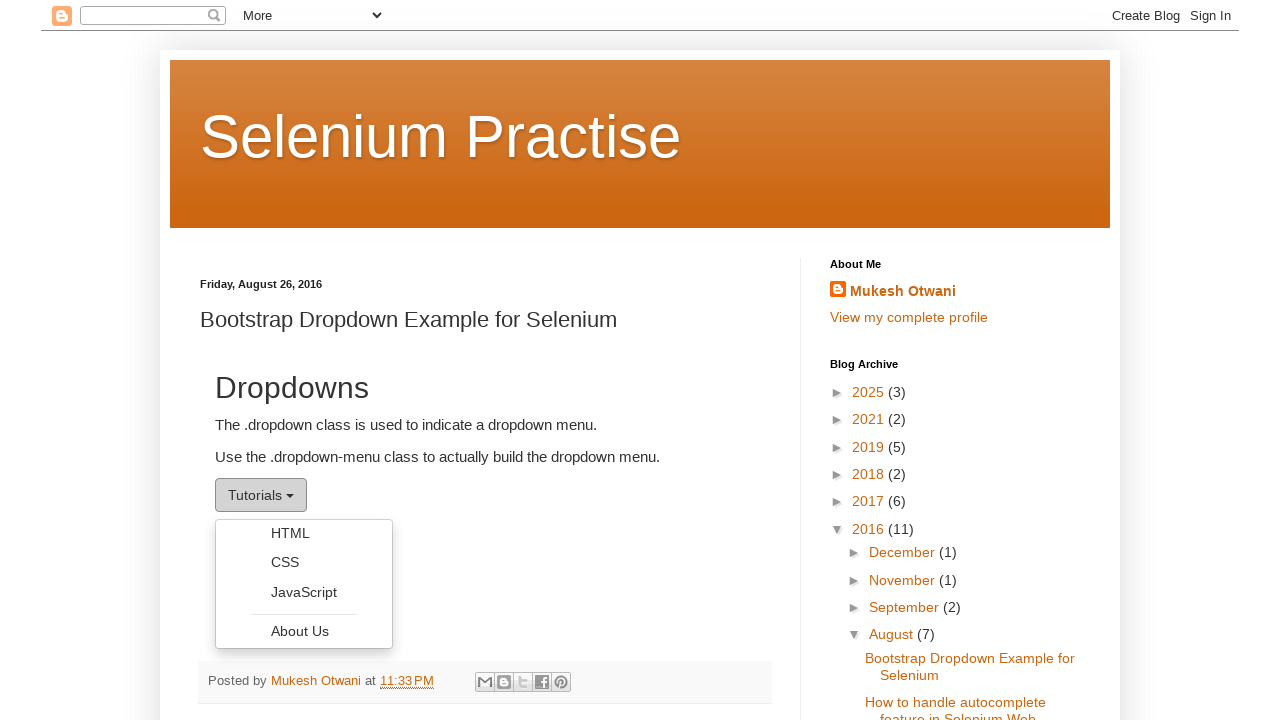

Retrieved all dropdown menu items
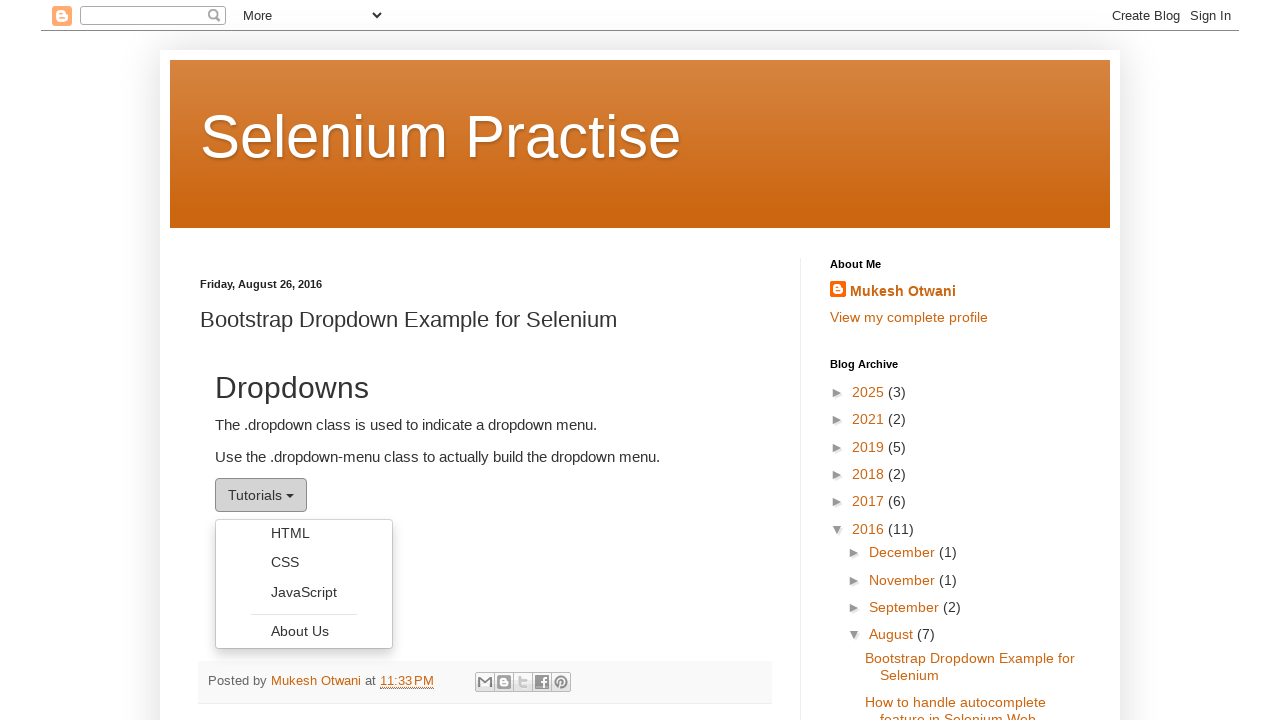

Clicked on the 'JavaScript' option in the dropdown menu at (304, 592) on xpath=//a[@role='menuitem'] >> nth=2
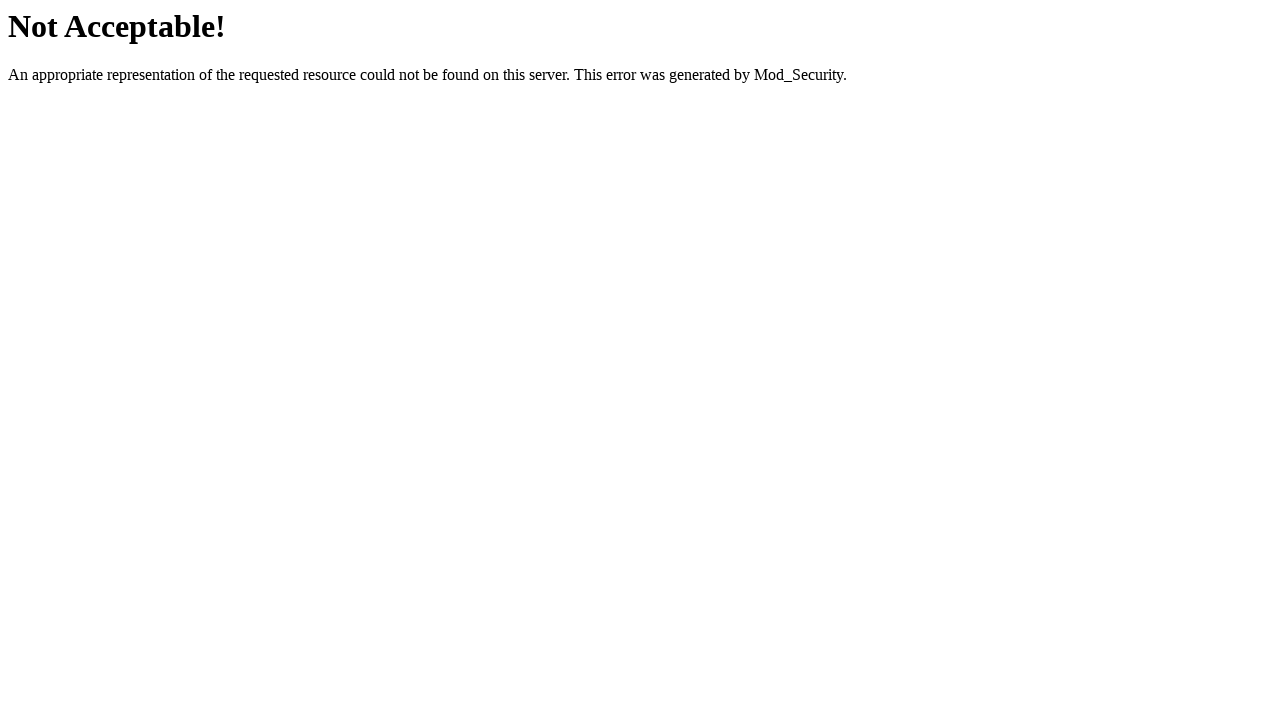

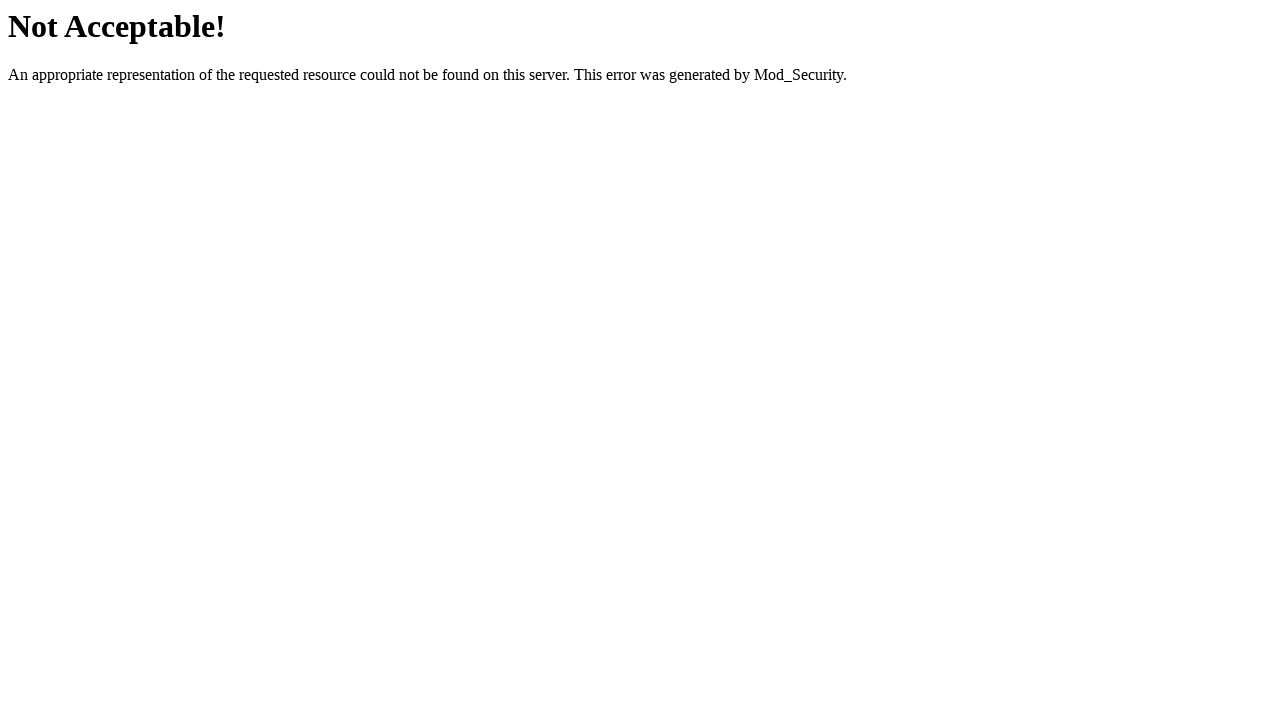